Tests dynamic controls page by clicking a button to remove a checkbox and verifying the confirmation message appears

Starting URL: https://the-internet.herokuapp.com/dynamic_controls

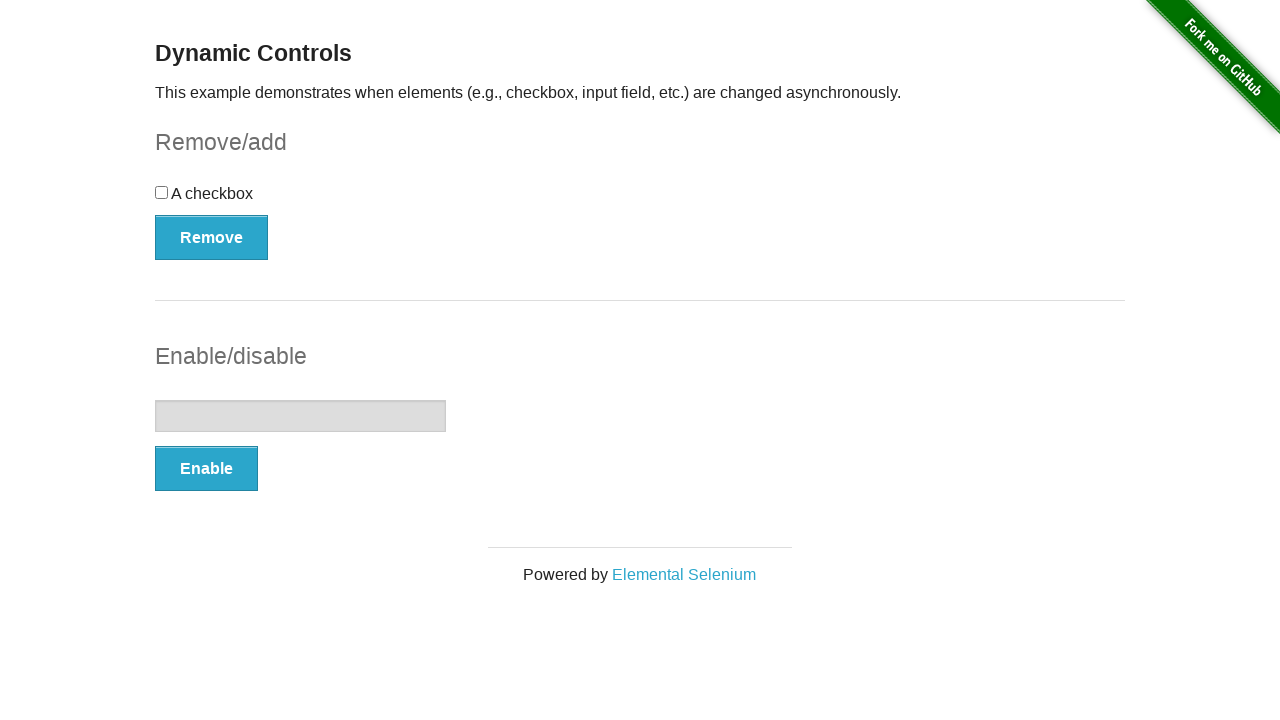

Clicked Remove button in checkbox example section at (212, 237) on #checkbox-example > button
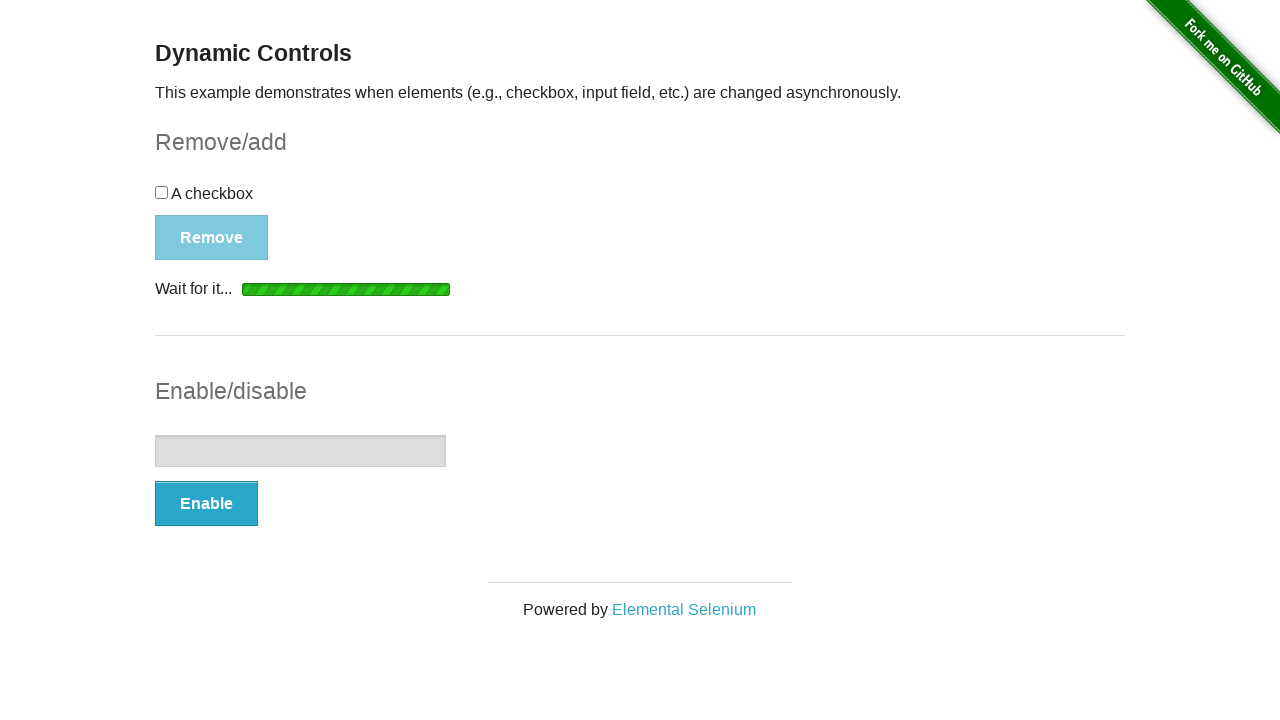

Confirmation message appeared
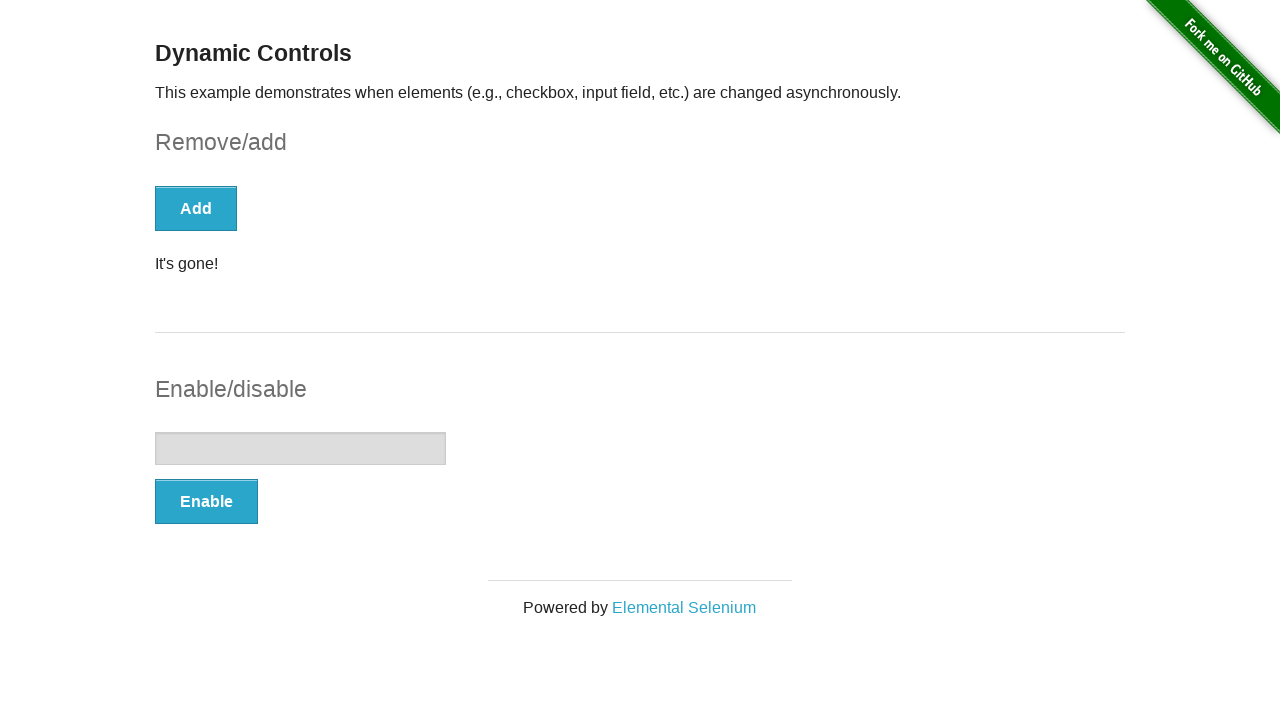

Verified confirmation message text is 'It's gone!'
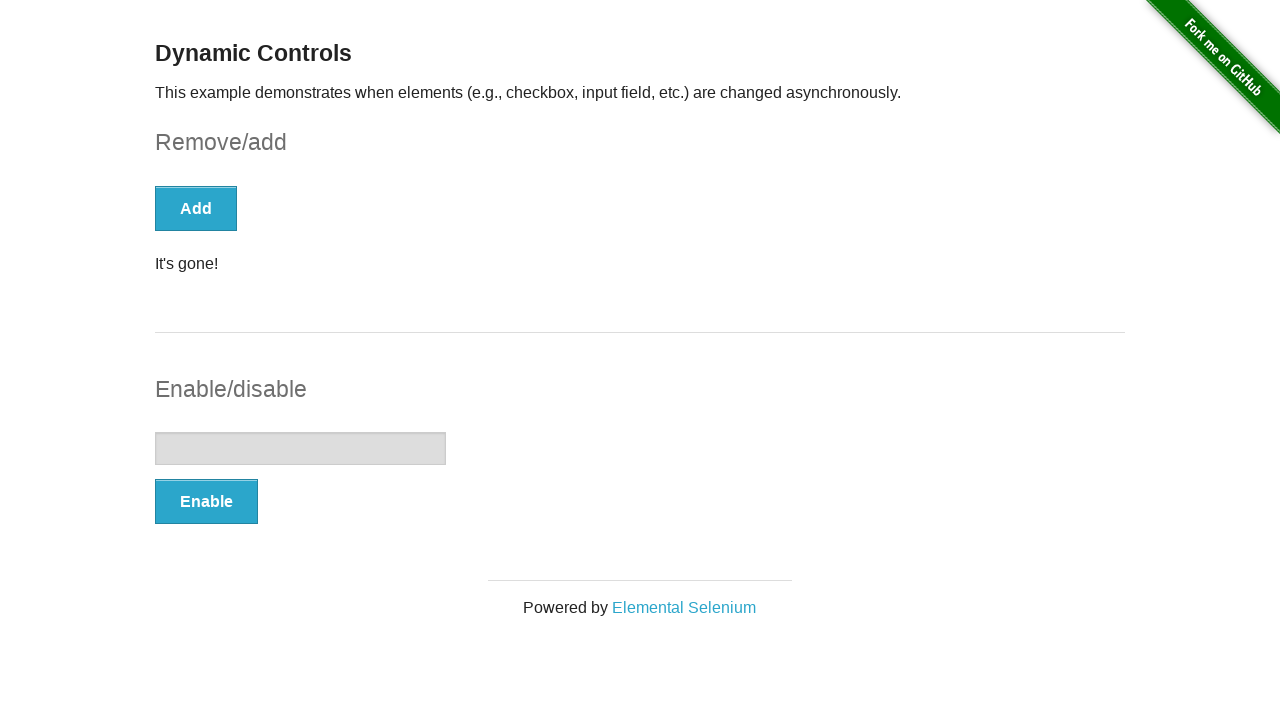

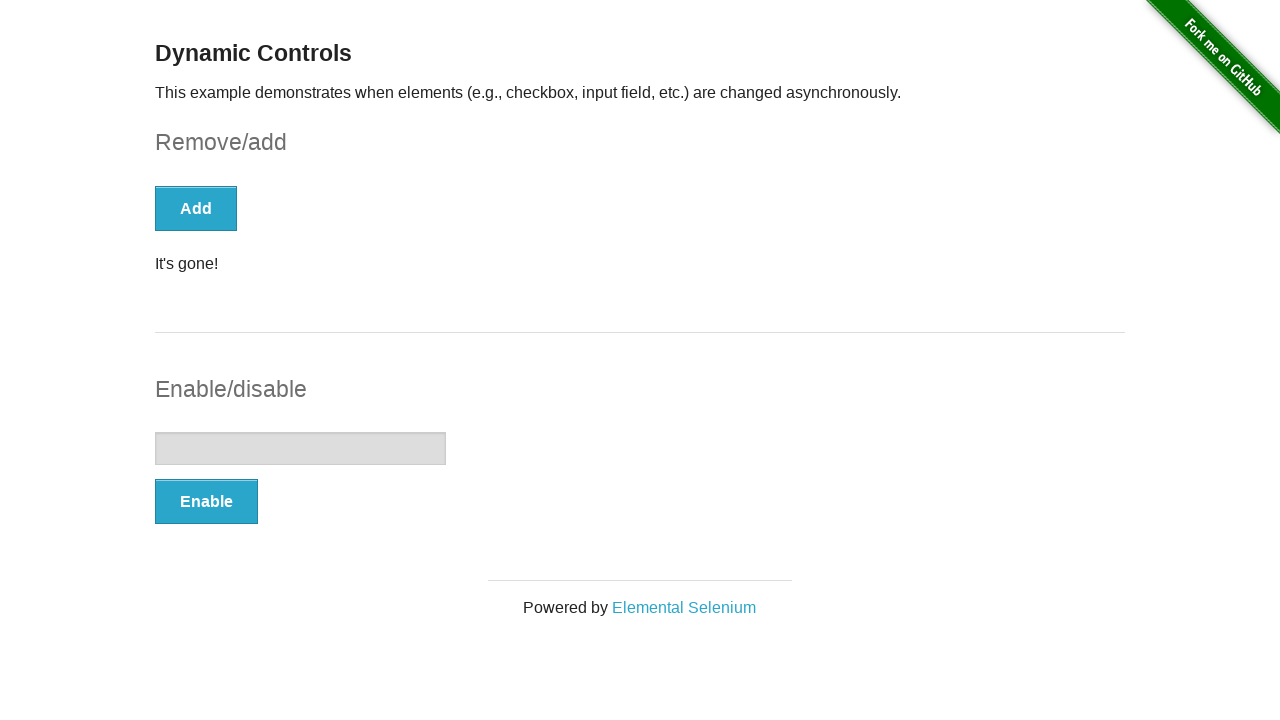